Tests navigation to the tasks/questions area by double-clicking on the questions tab and verifying the resulting page title.

Starting URL: https://thecode.media/

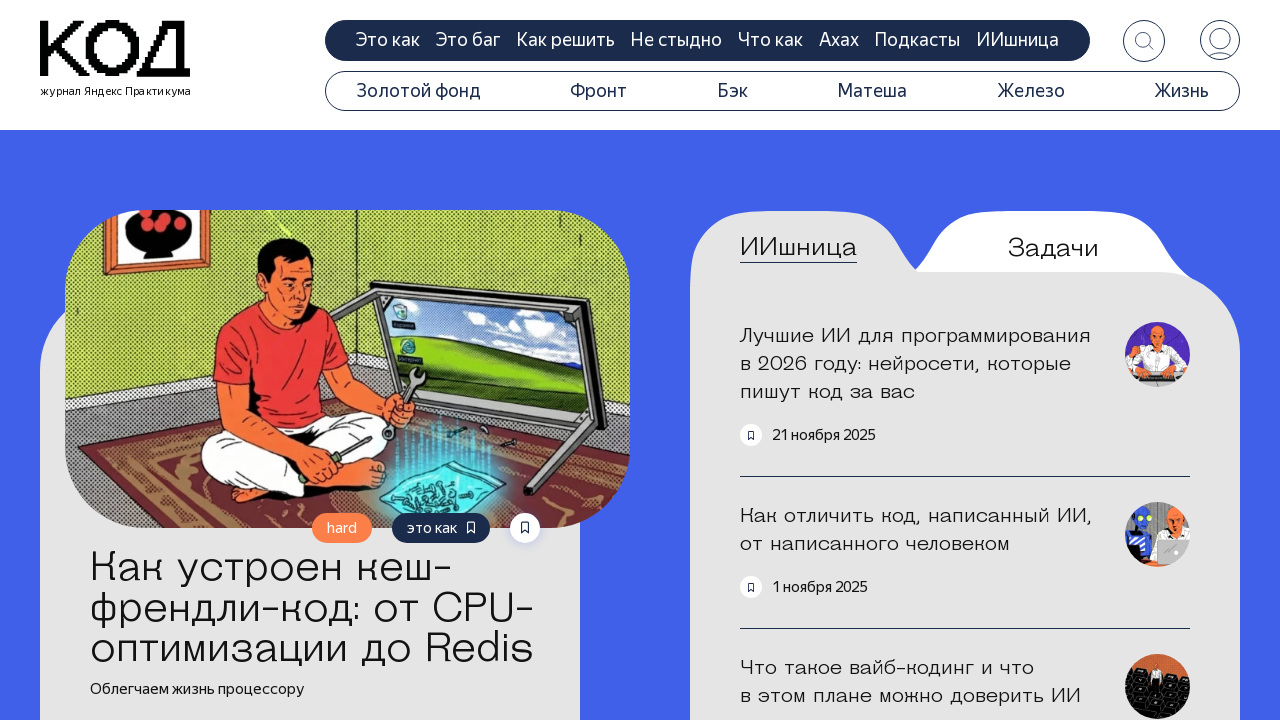

Double-clicked on the questions tab at (1053, 248) on .tab-questions
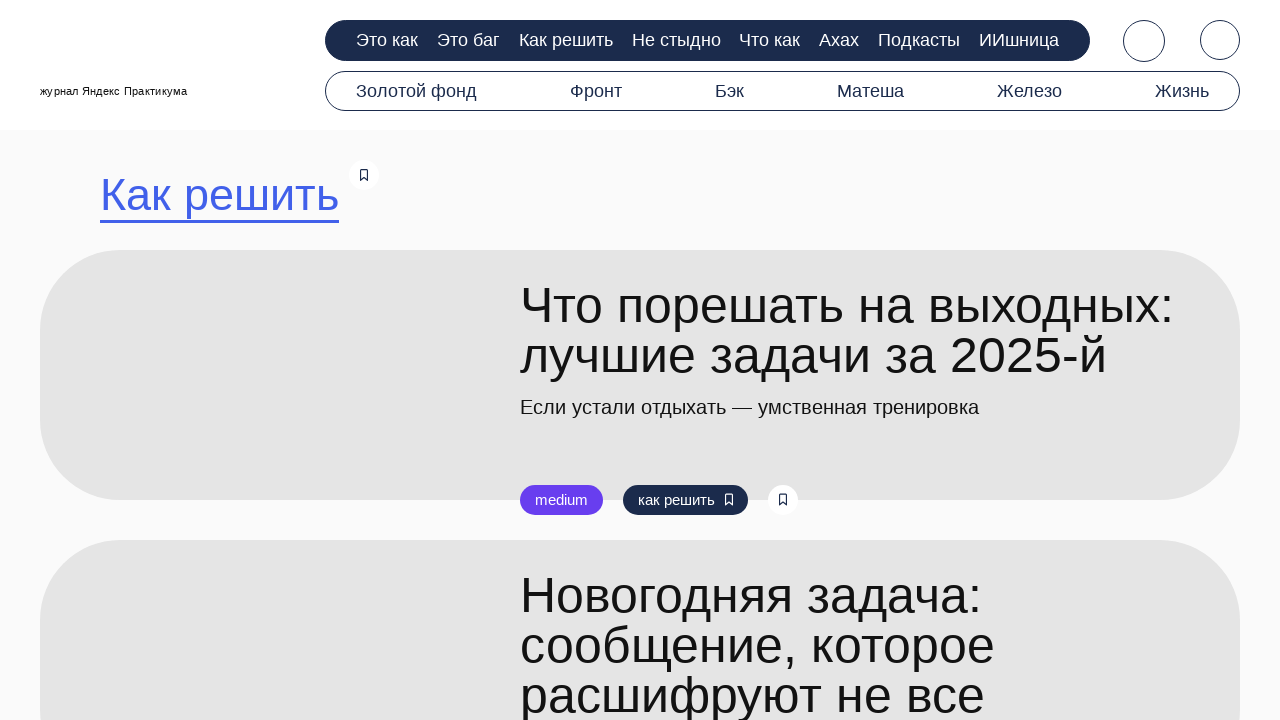

Tasks/questions area loaded with search title visible
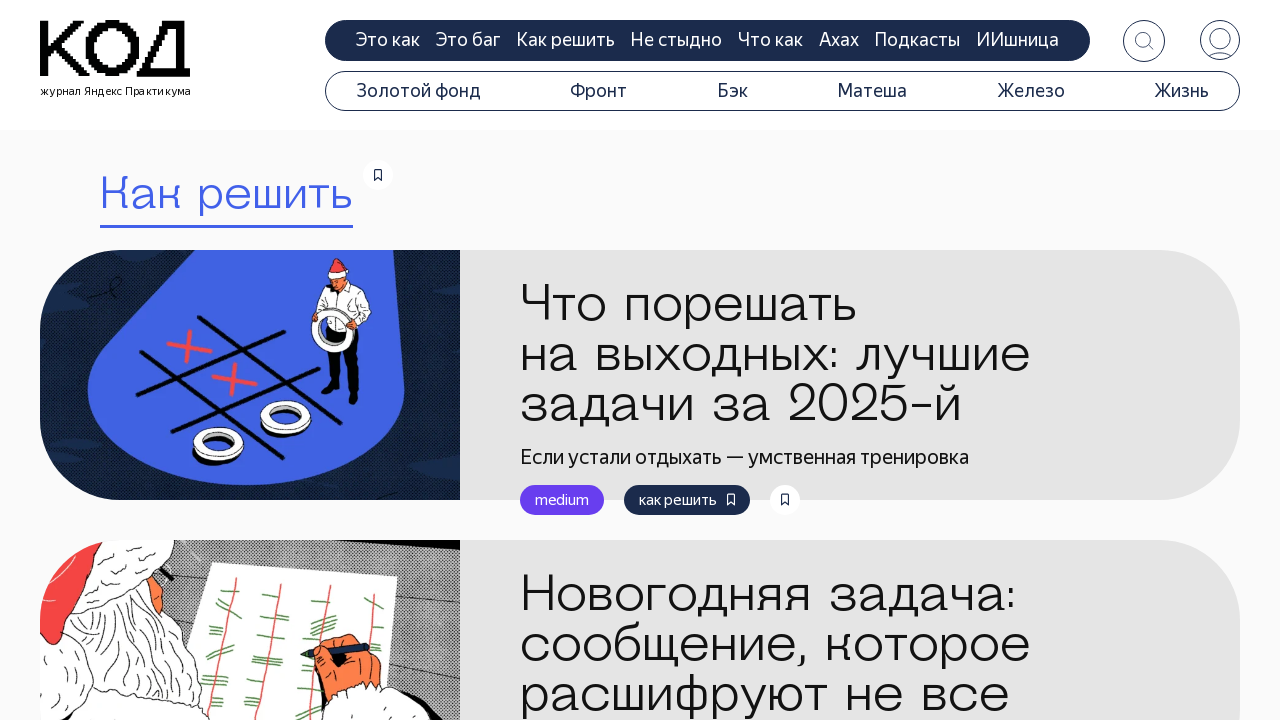

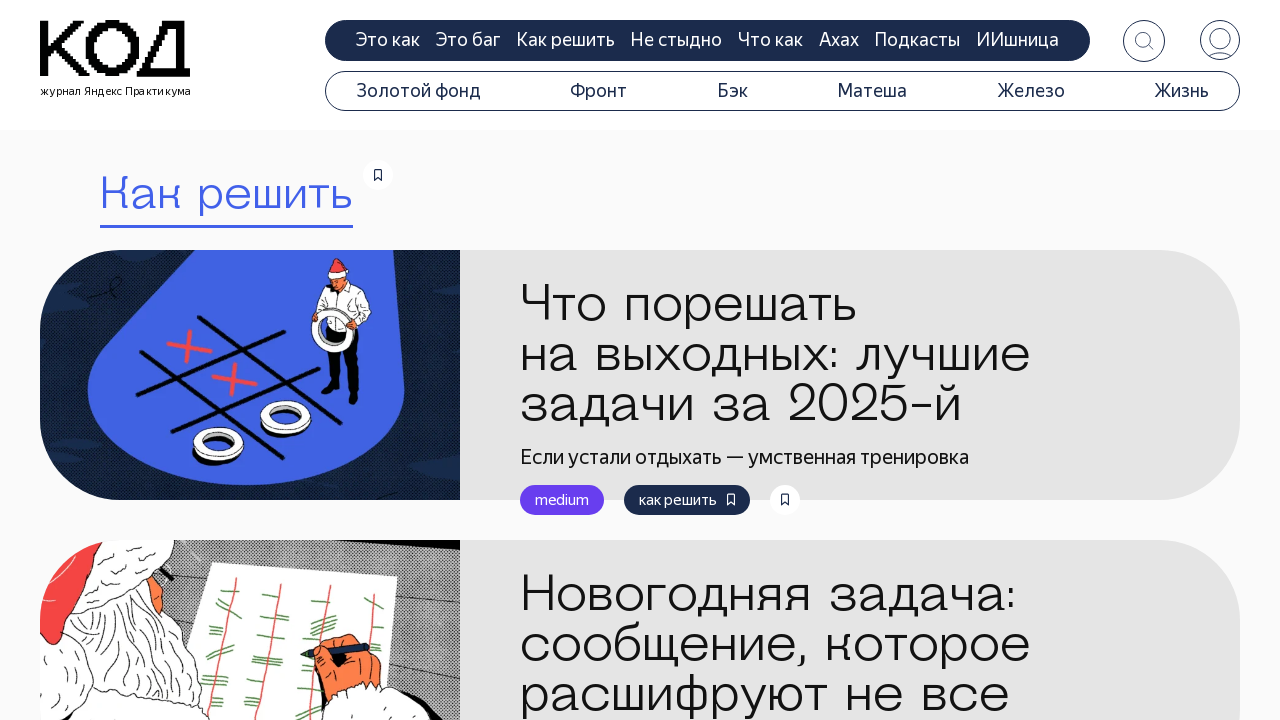